Sets the value of a text input field using JavaScript execution on a dynamic controls page

Starting URL: http://practice.cydeo.com/dynamic_controls

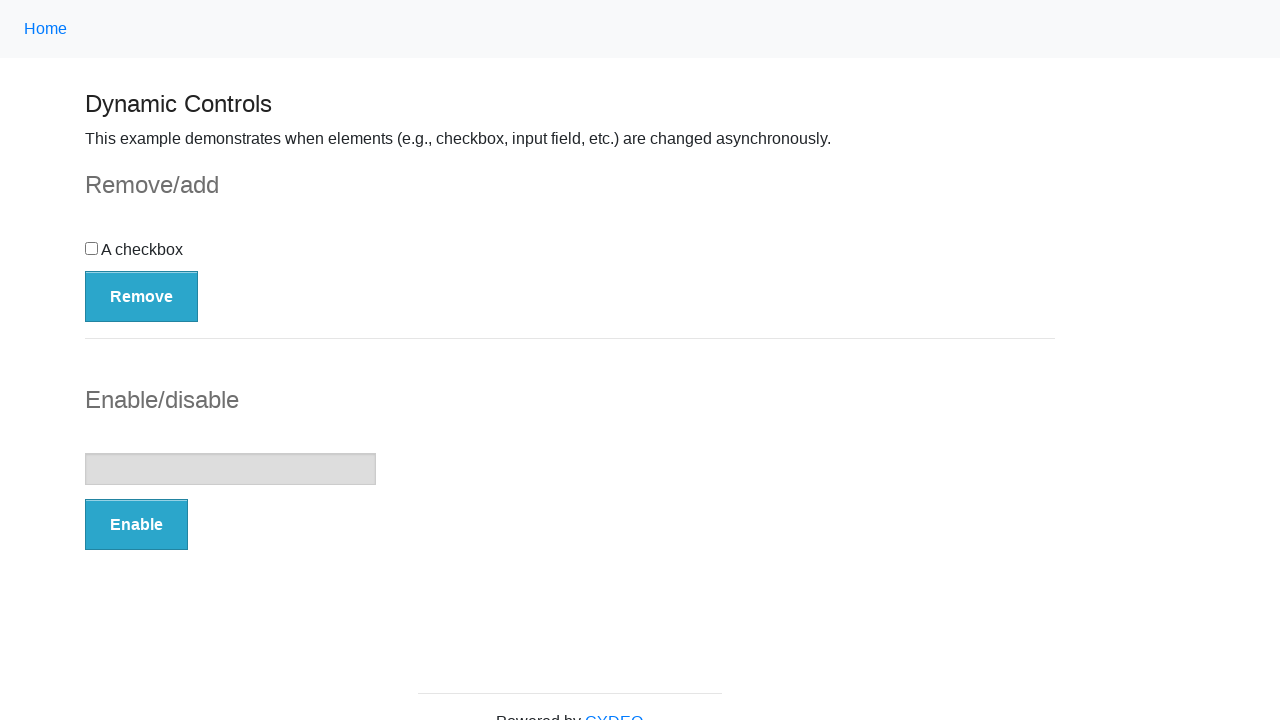

Located text input field on dynamic controls page
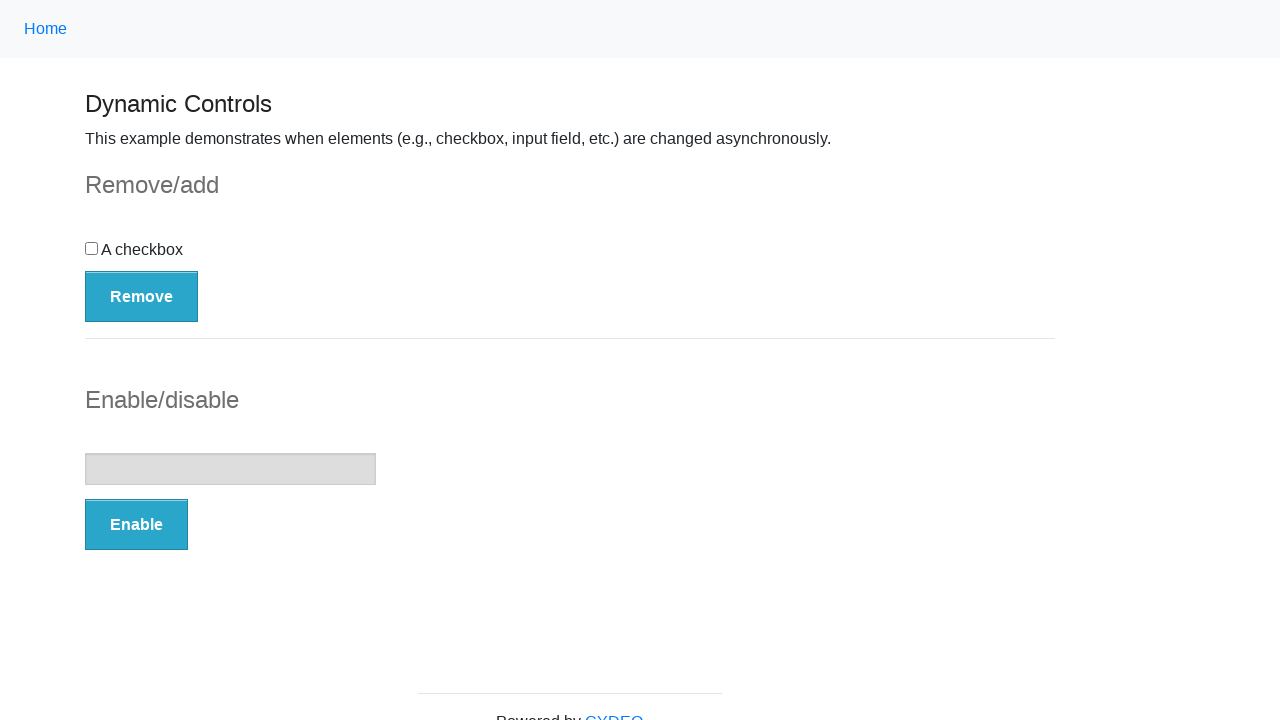

Set text value variable to 'Cydeo EU9'
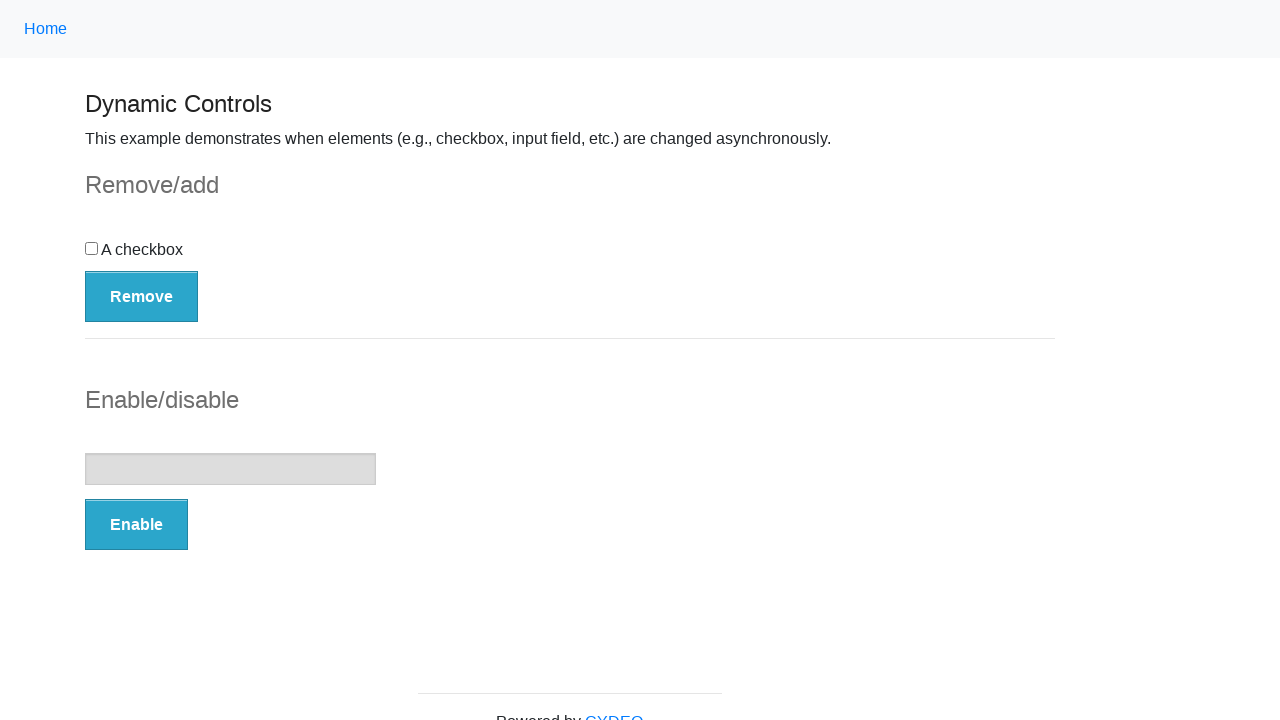

Set input field value to 'Cydeo EU9' using JavaScript execution
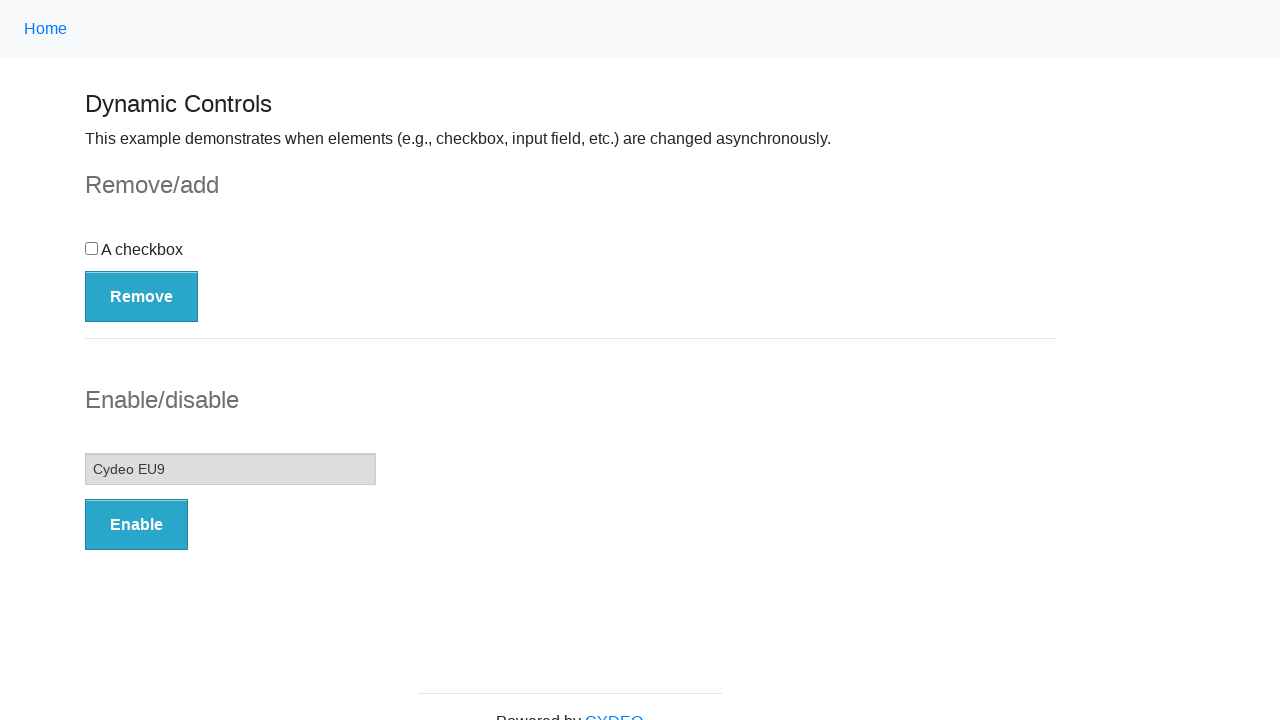

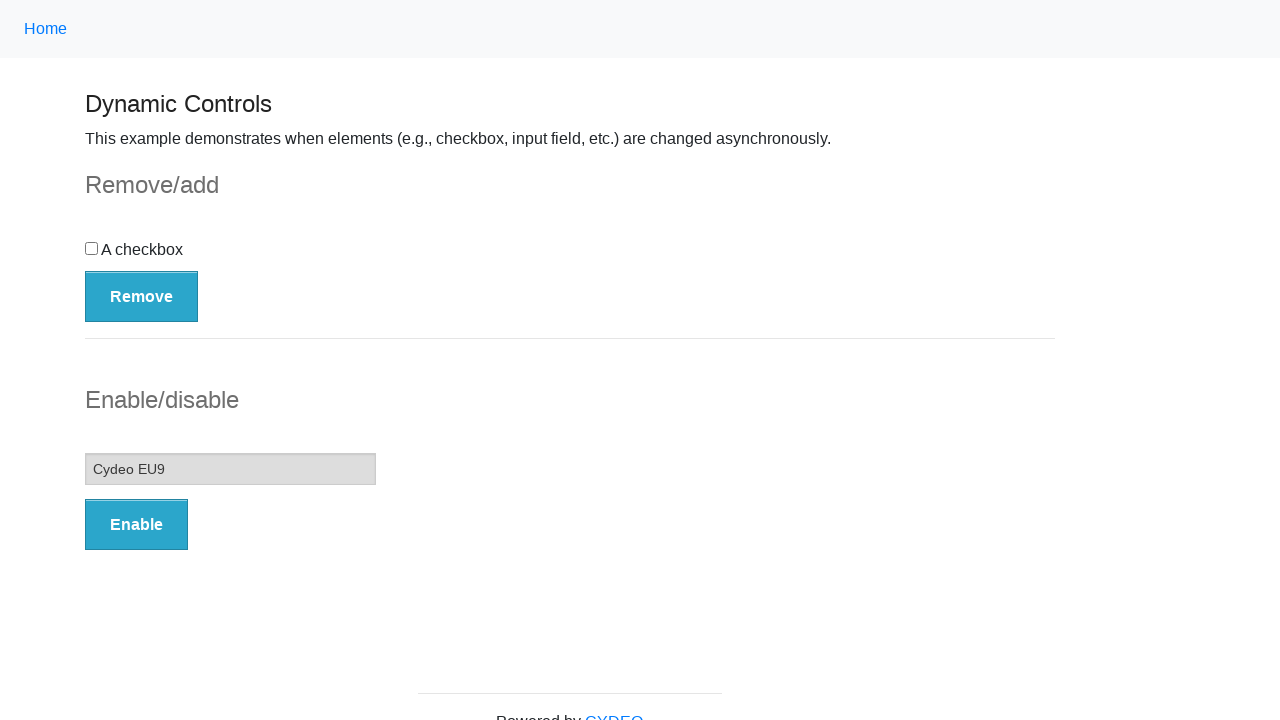